Tests left click functionality by clicking on 'A/B Testing' link and verifying the page title changes

Starting URL: https://practice.cydeo.com

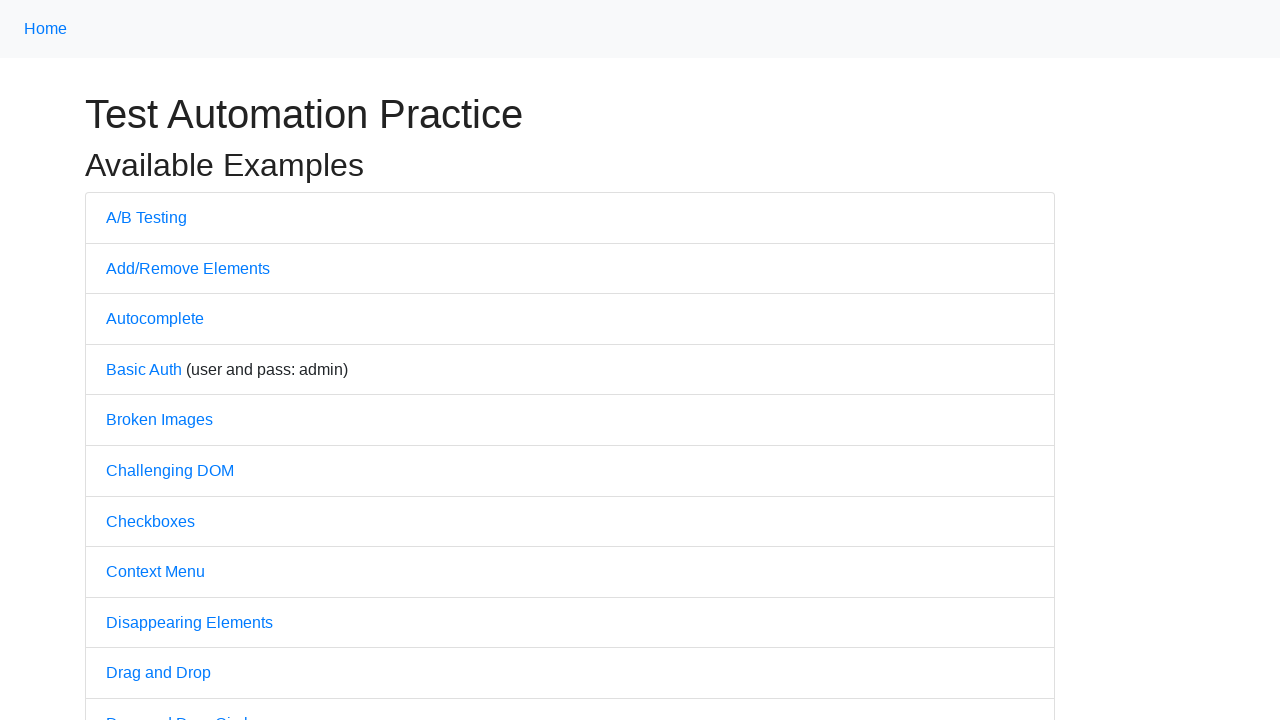

Clicked on 'A/B Testing' link at (146, 217) on text='A/B Testing'
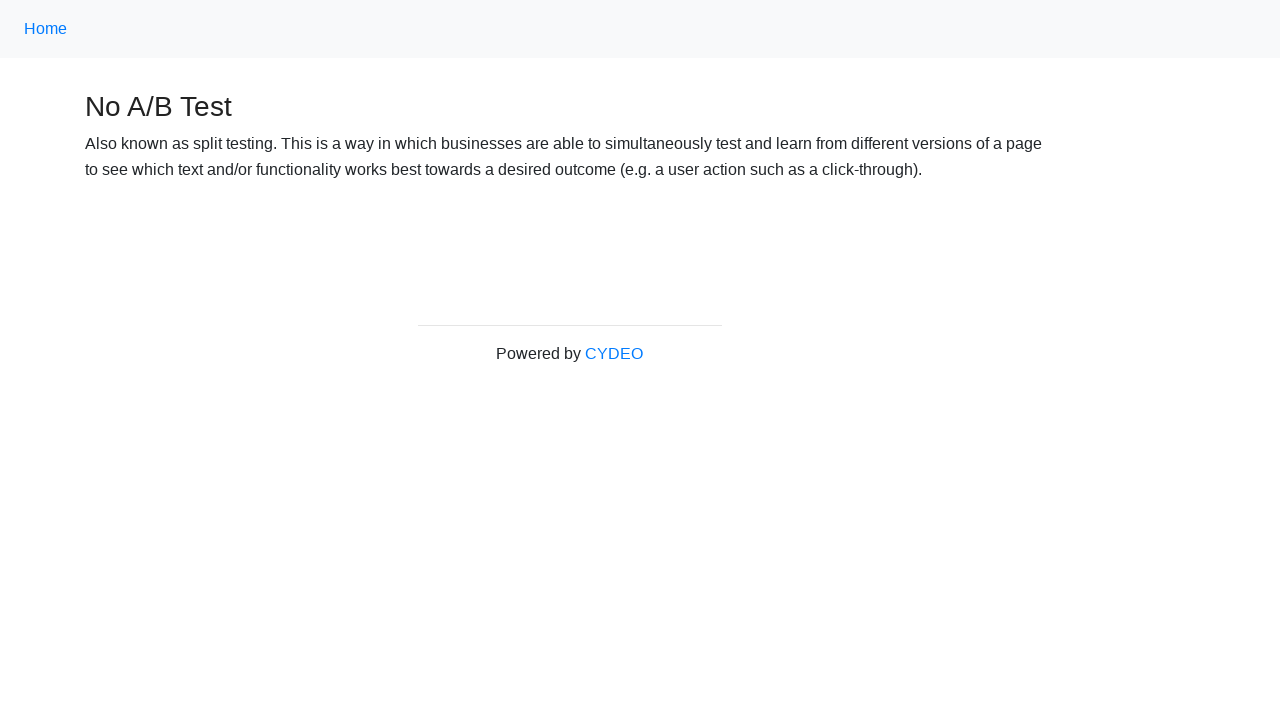

Page loaded after clicking A/B Testing link
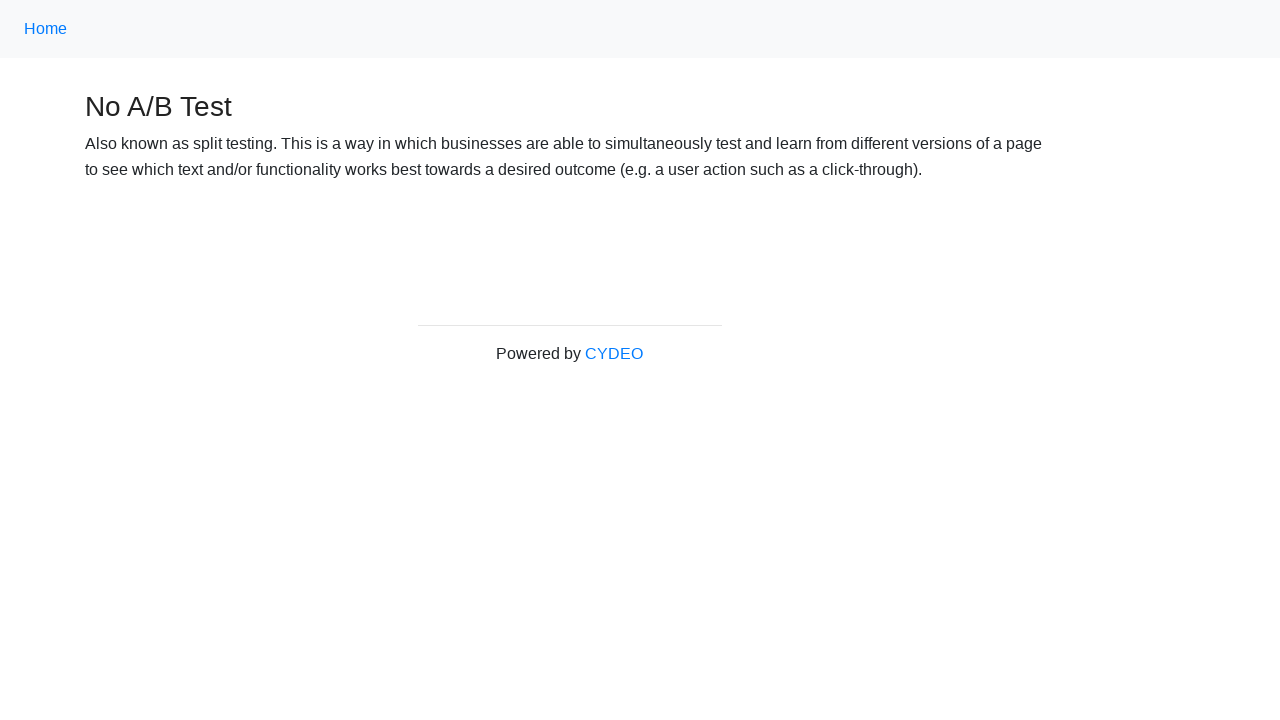

Verified page title is 'No A/B Test'
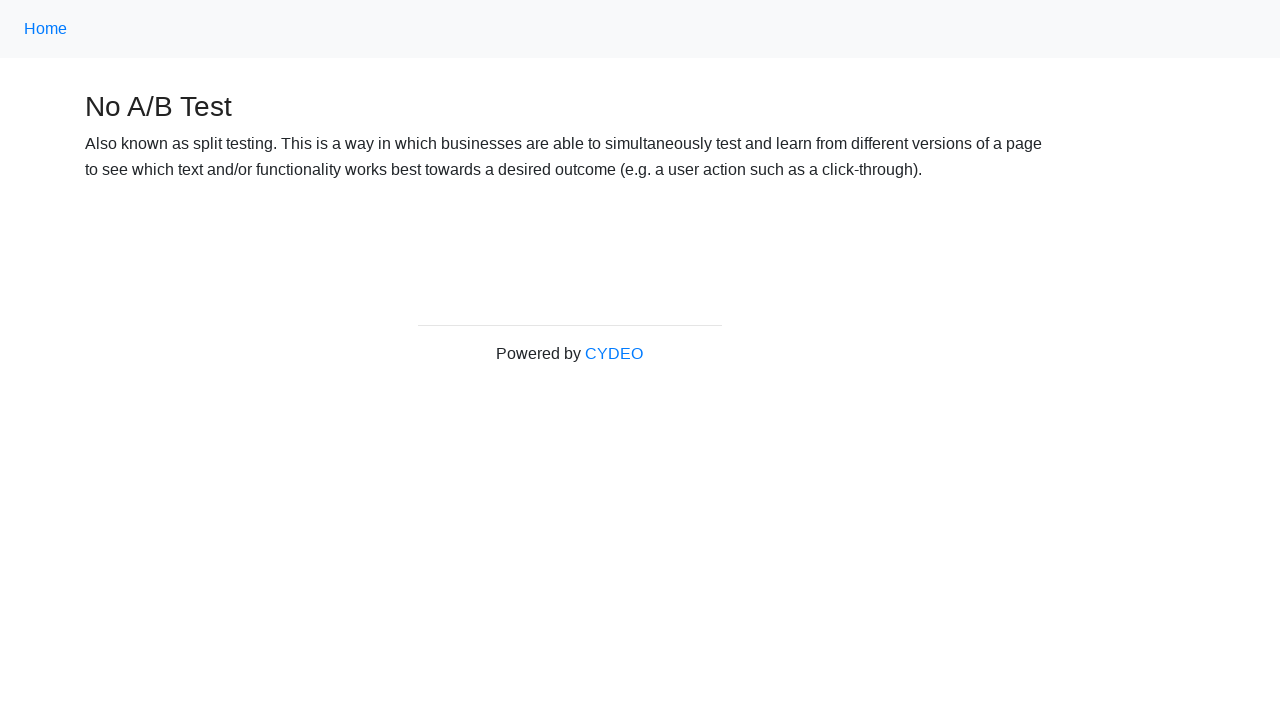

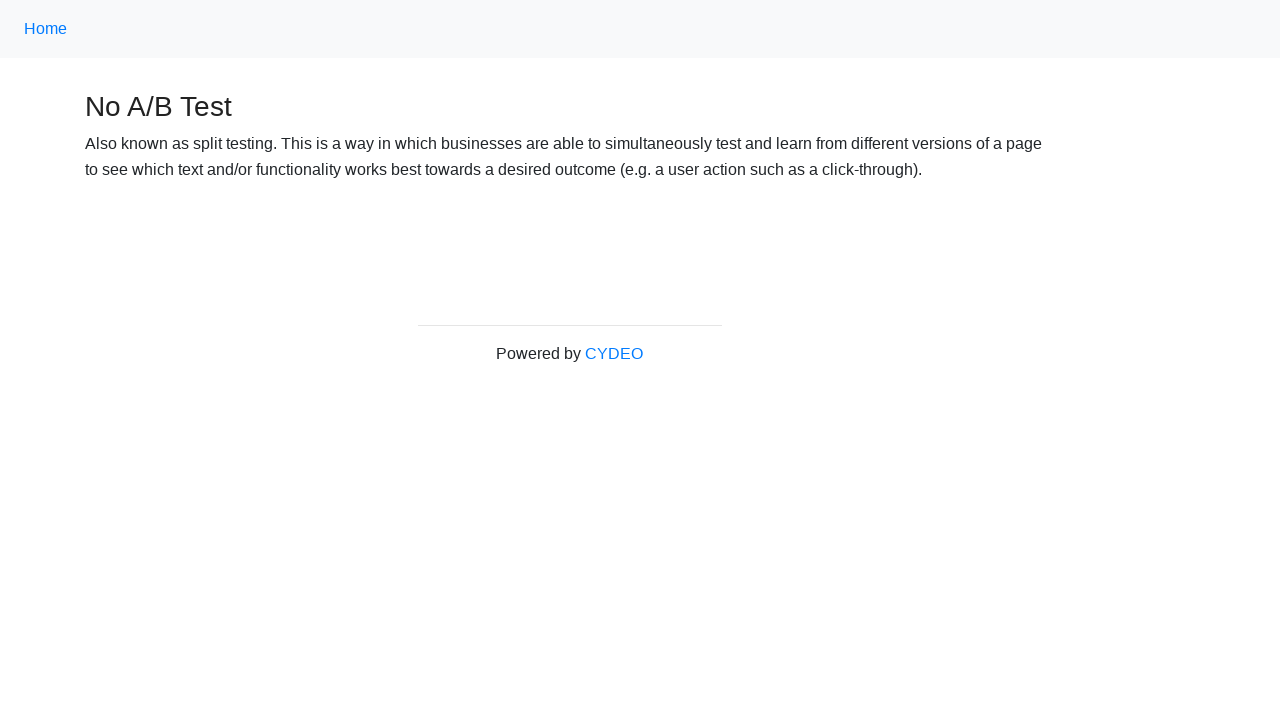